Tests an e-commerce grocery shopping flow by adding specific items (Cucumber, Brocolli, Beetroot, Walnuts) to cart, proceeding to checkout, and applying a promo code

Starting URL: https://rahulshettyacademy.com/seleniumPractise/

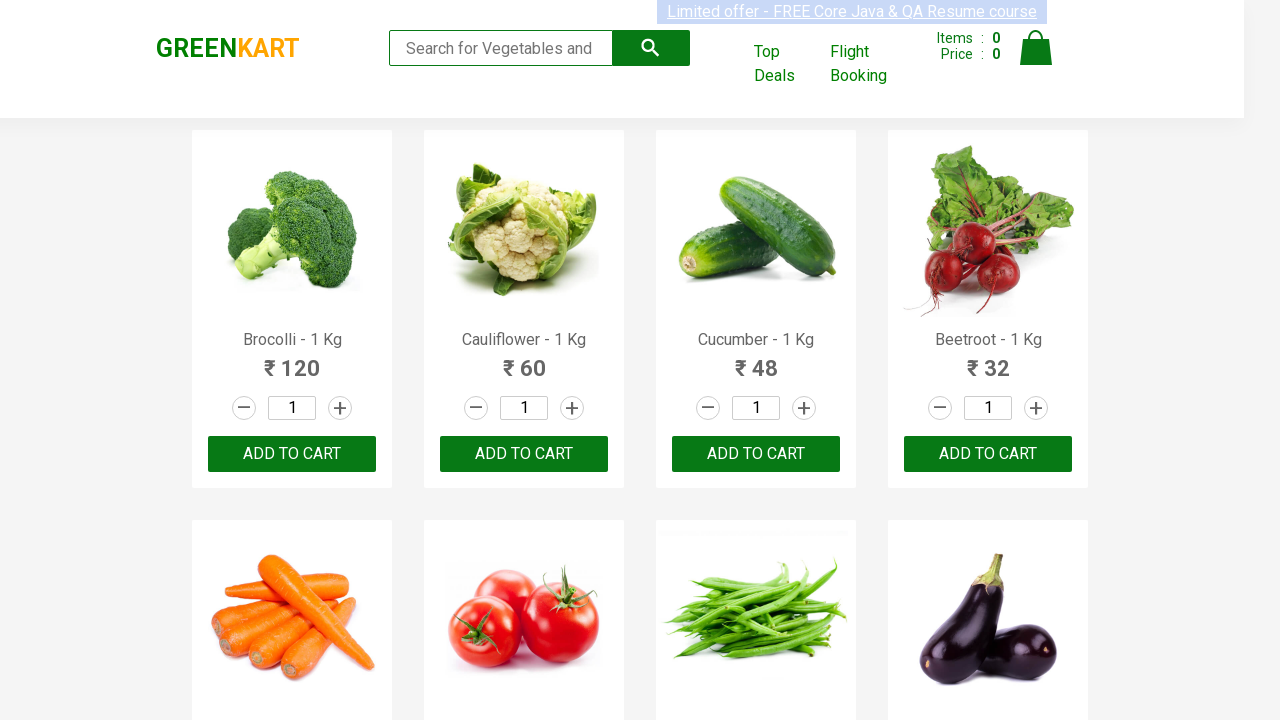

Waited for product names to load
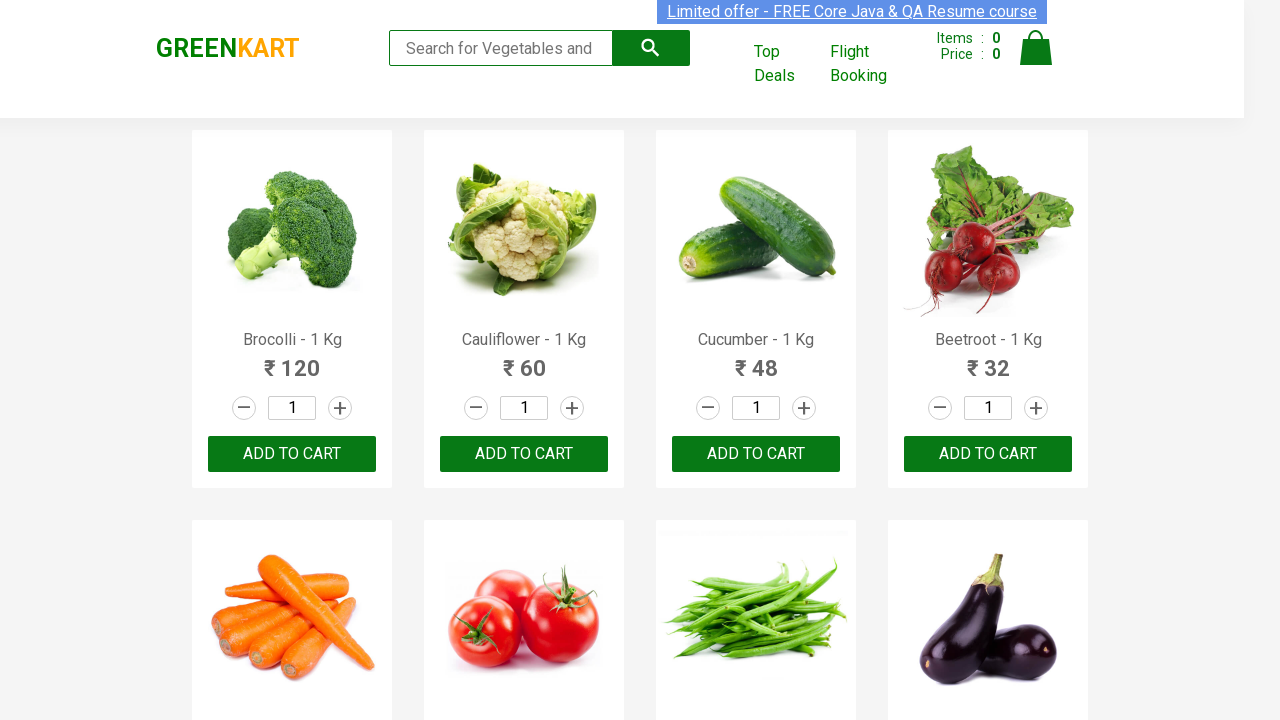

Retrieved all product elements from page
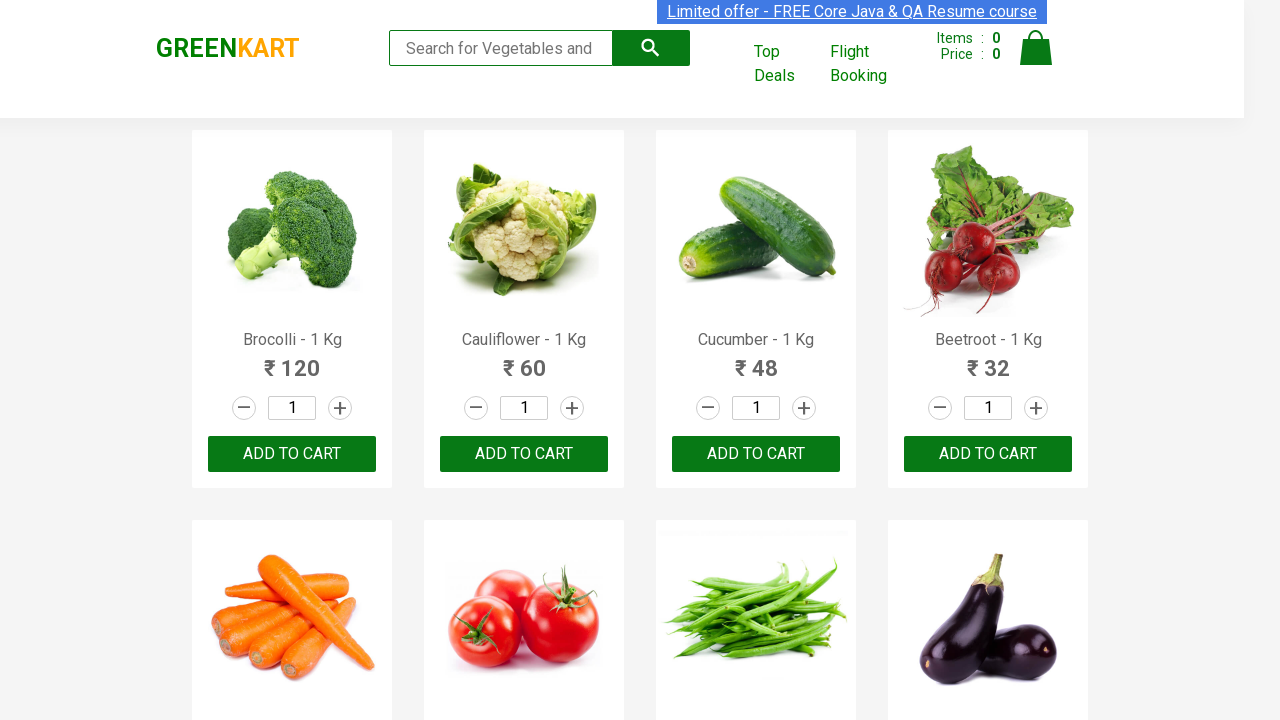

Added Brocolli to cart at (292, 454) on xpath=//div[@class='product-action']/button >> nth=0
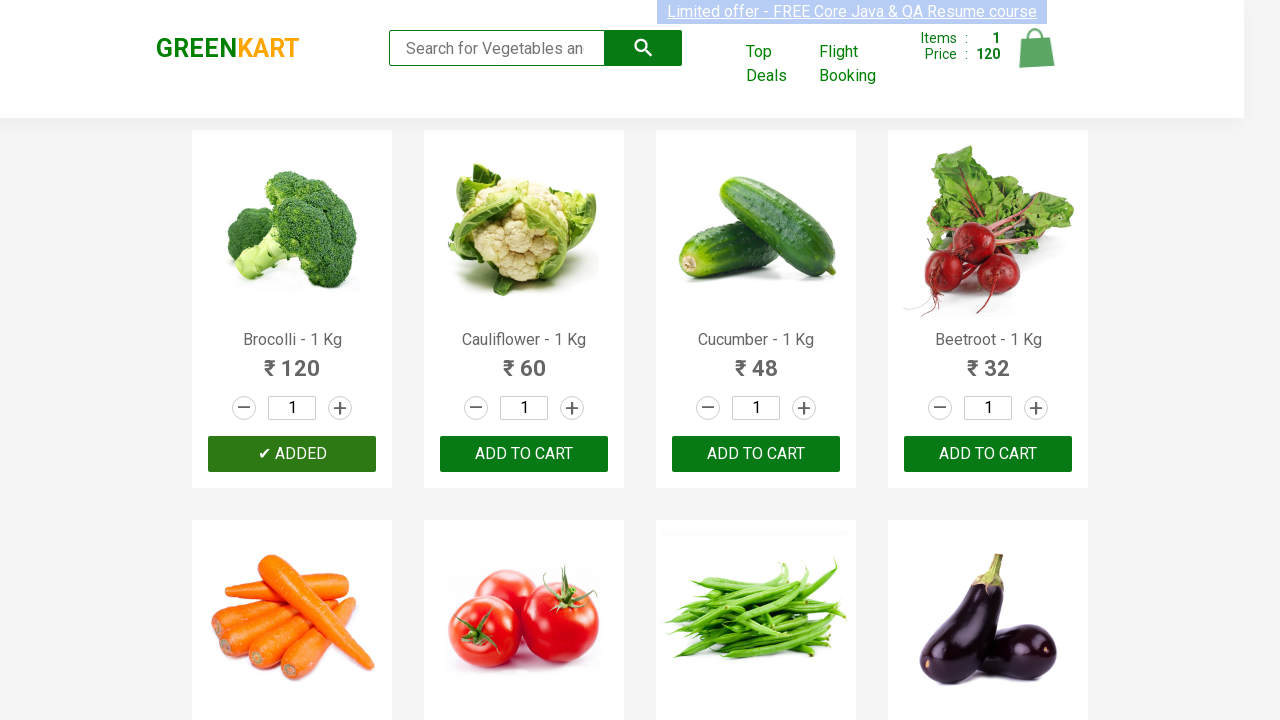

Added Cucumber to cart at (756, 454) on xpath=//div[@class='product-action']/button >> nth=2
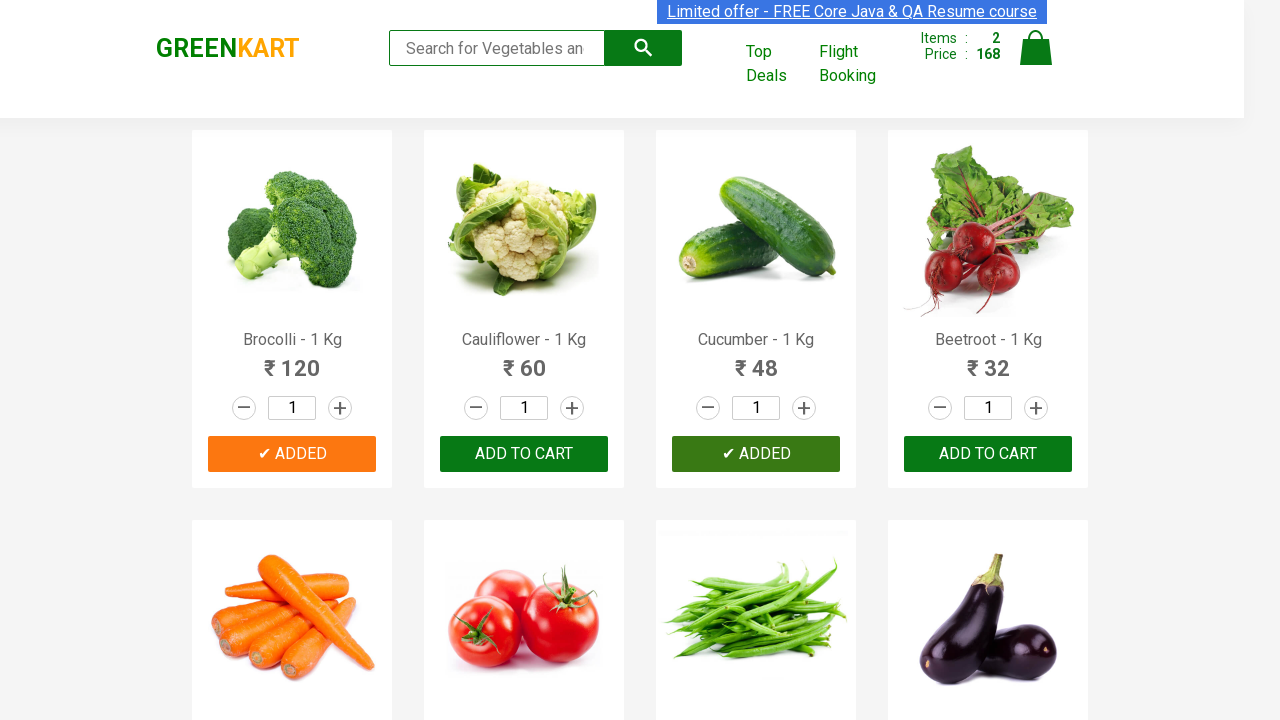

Added Beetroot to cart at (988, 454) on xpath=//div[@class='product-action']/button >> nth=3
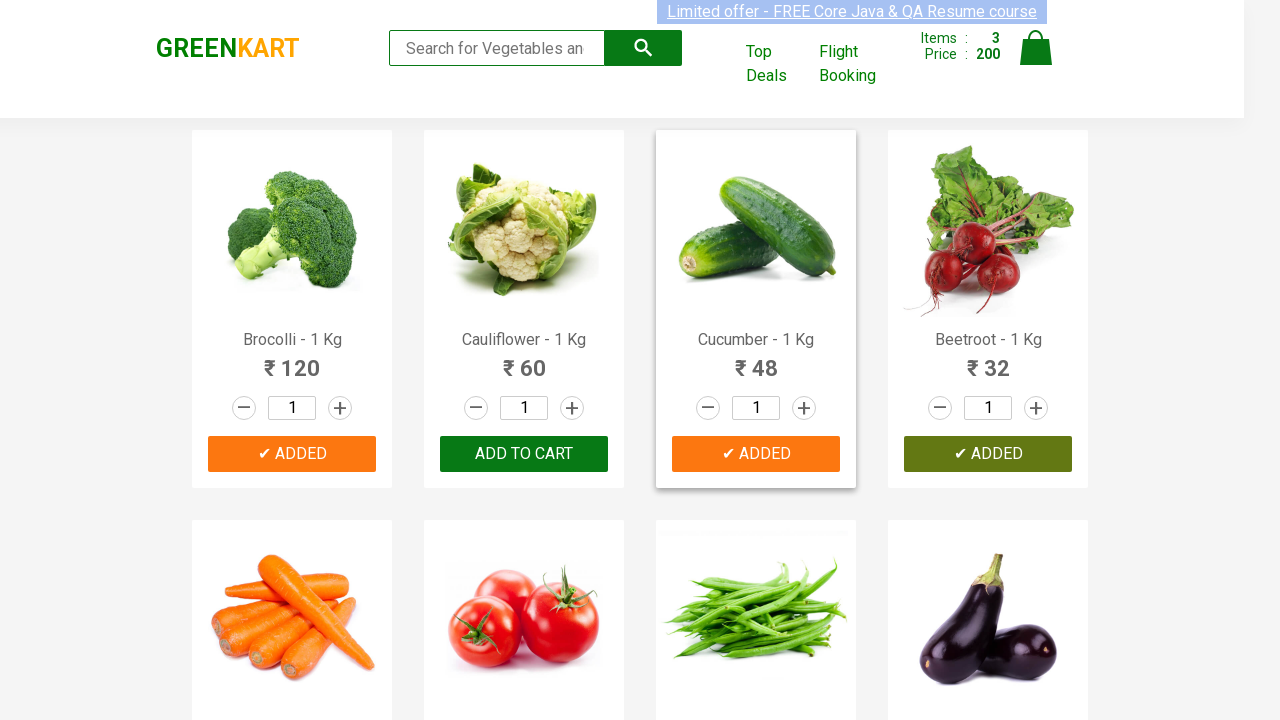

Added Walnuts to cart at (524, 569) on xpath=//div[@class='product-action']/button >> nth=29
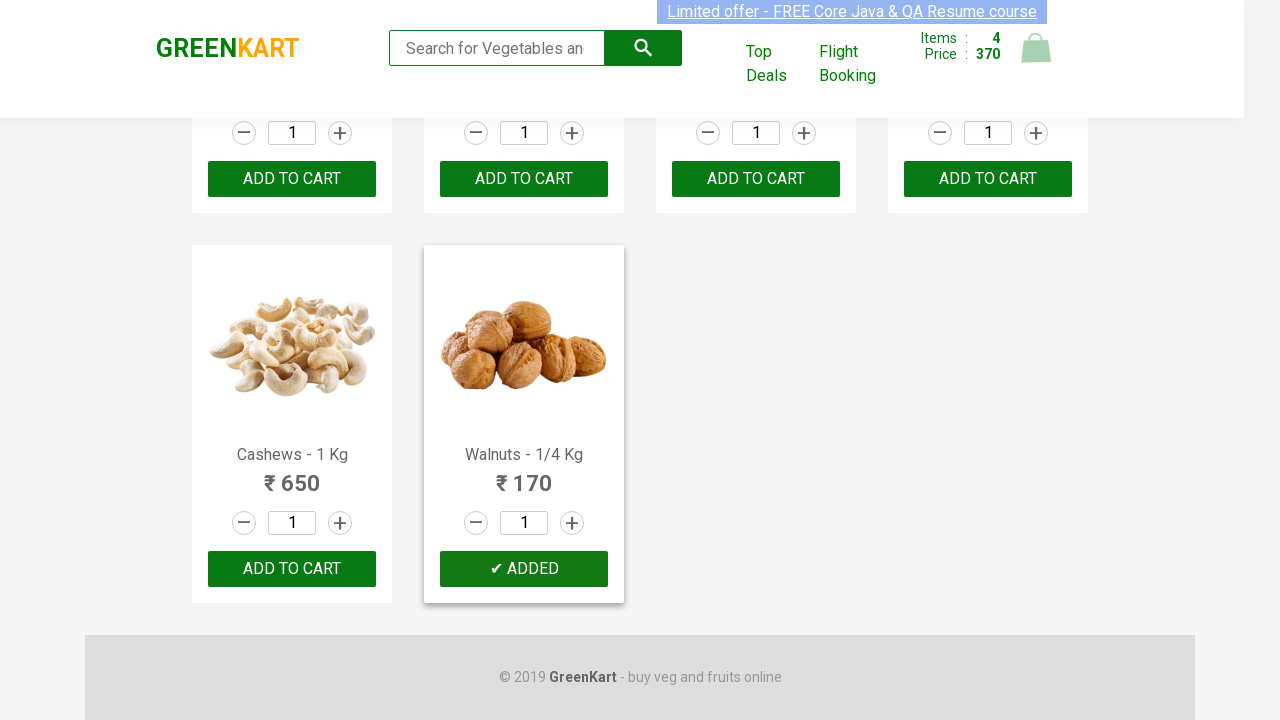

Clicked on cart icon to view cart at (1036, 48) on img[alt='Cart']
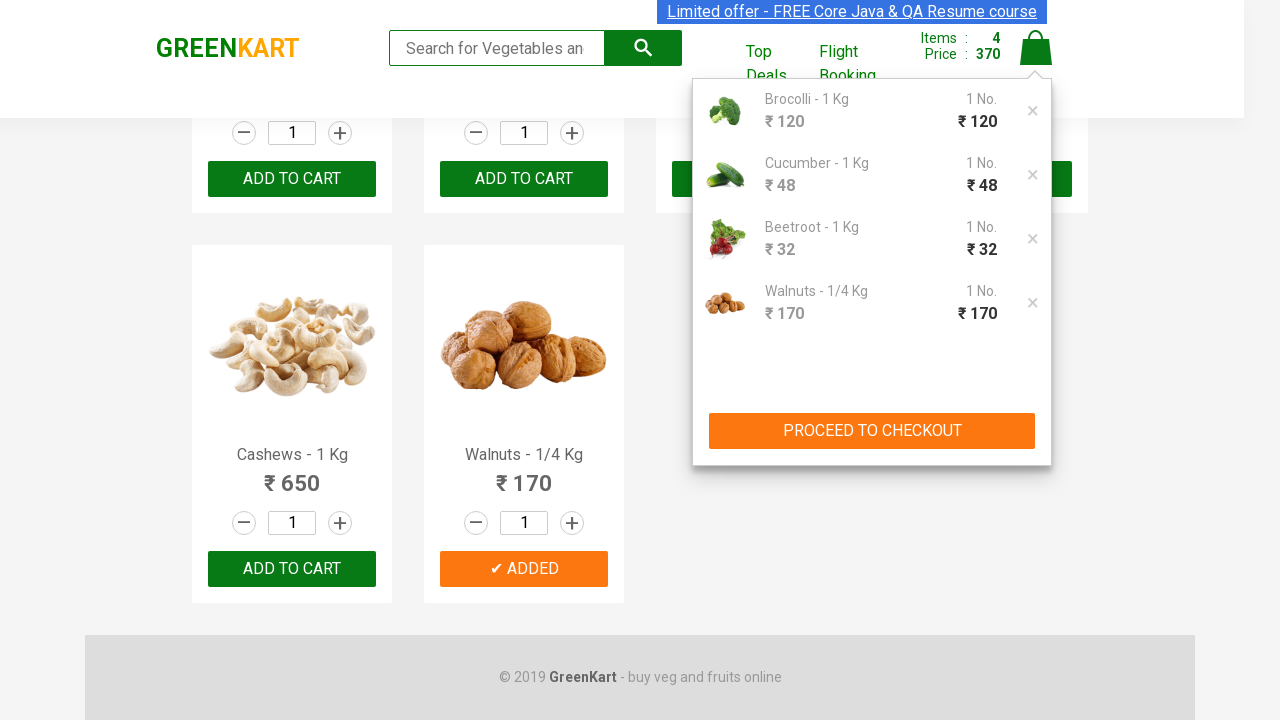

Waited for Proceed to Checkout button to appear
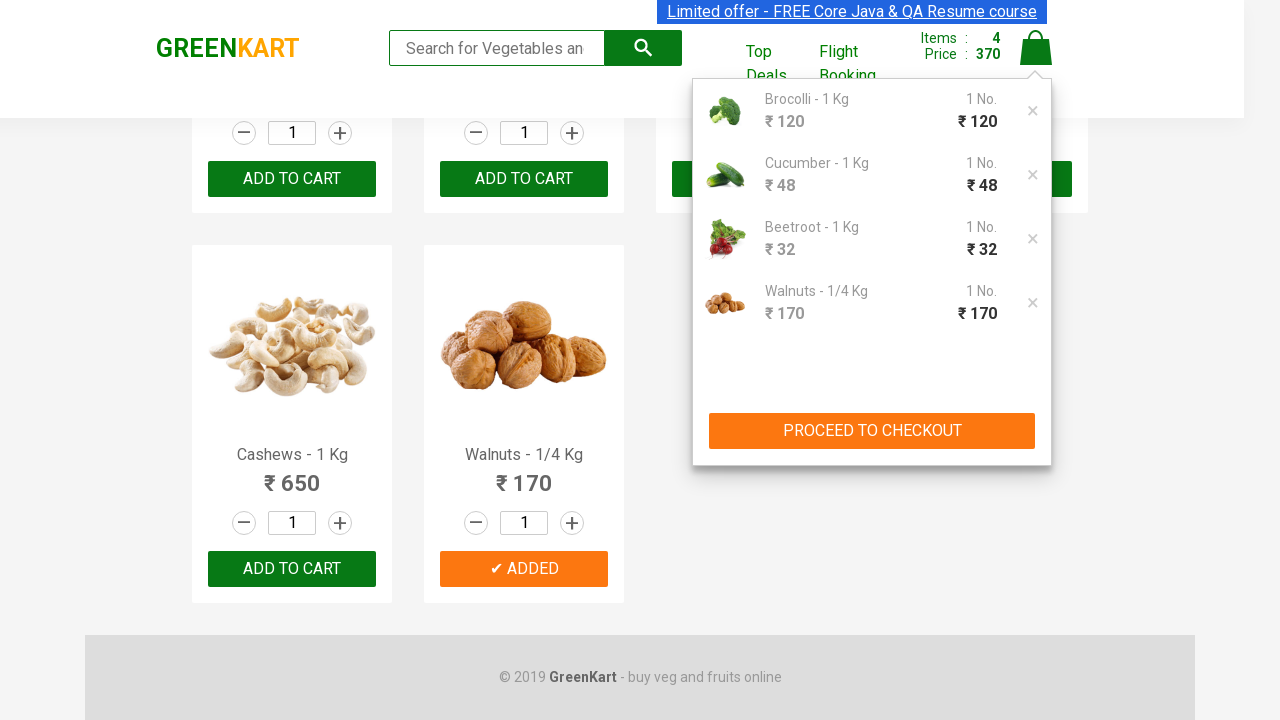

Clicked Proceed to Checkout button at (872, 431) on xpath=//button[contains(text(),'PROCEED TO CHECKOUT')]
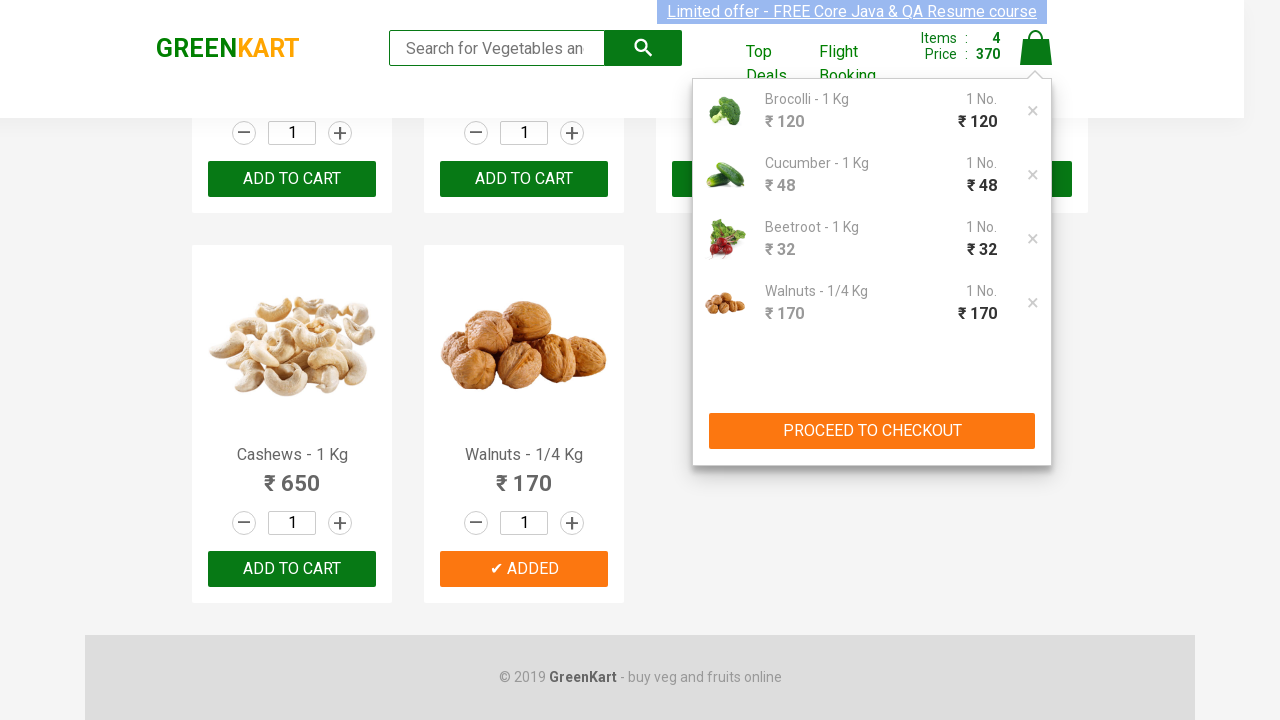

Waited for promo code input field to appear
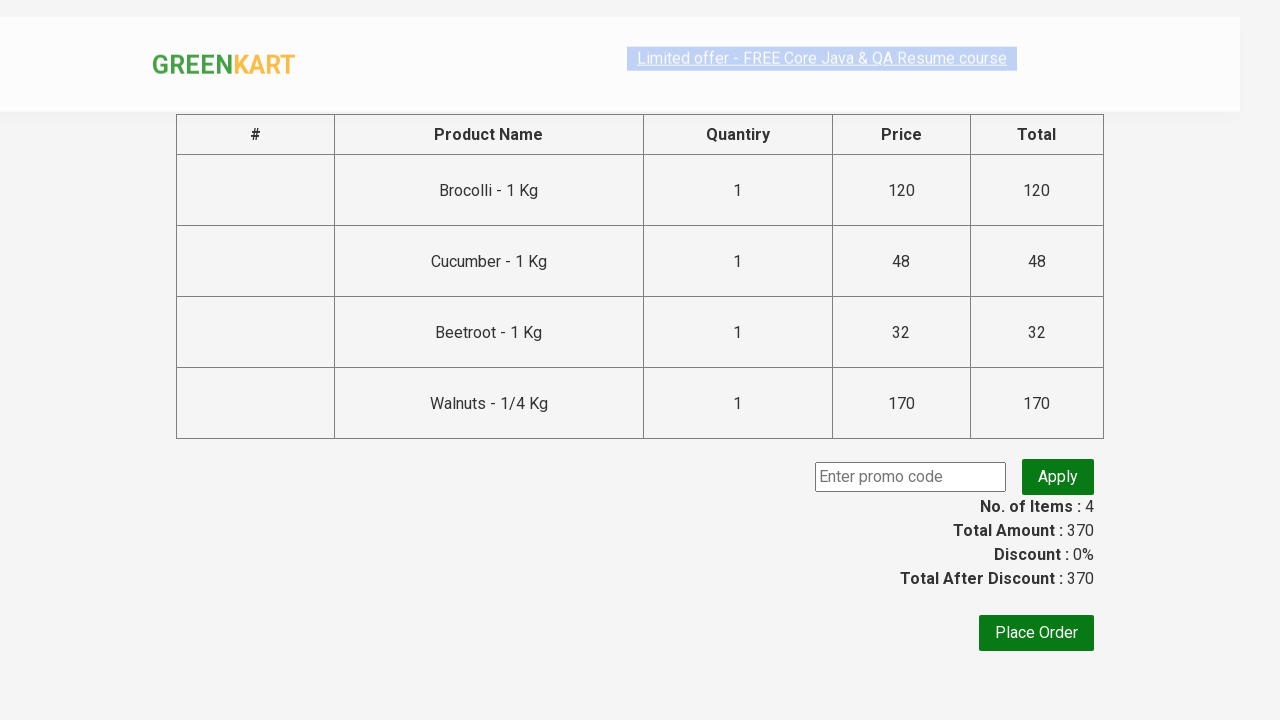

Filled promo code input with 'rahulshettyacademy' on input[placeholder='Enter promo code']
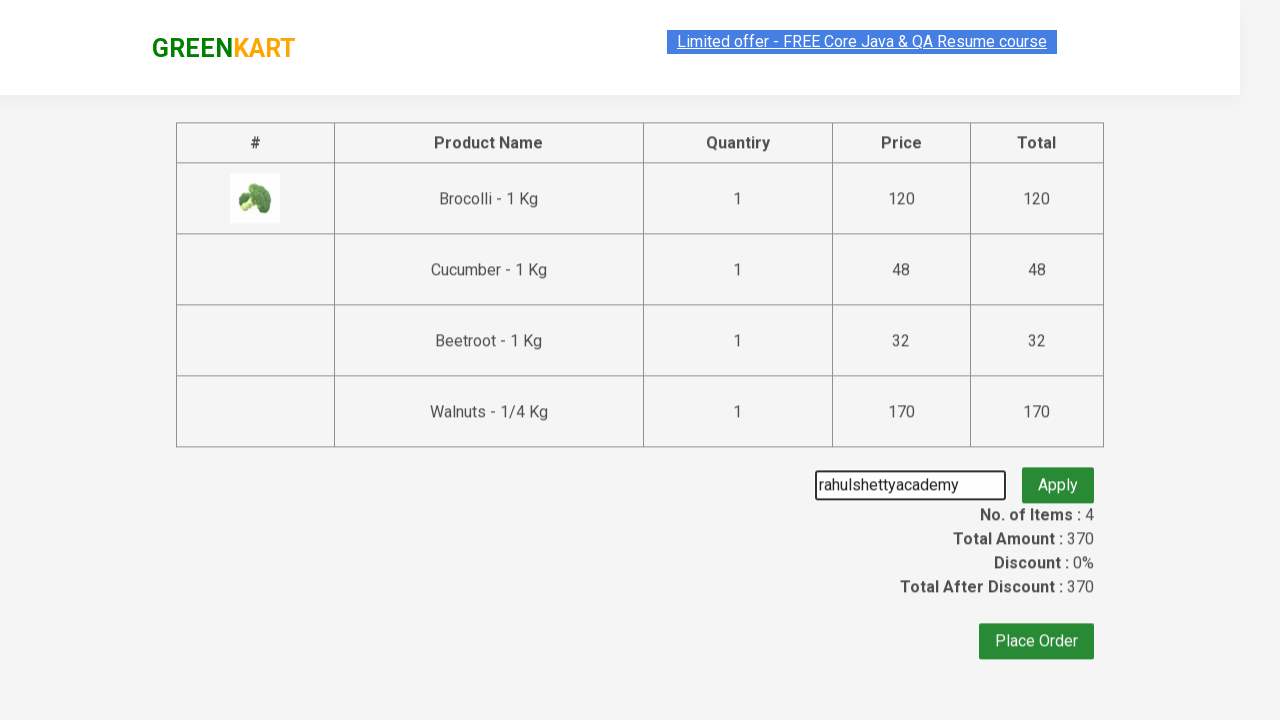

Clicked apply promo code button at (1058, 477) on button.promoBtn
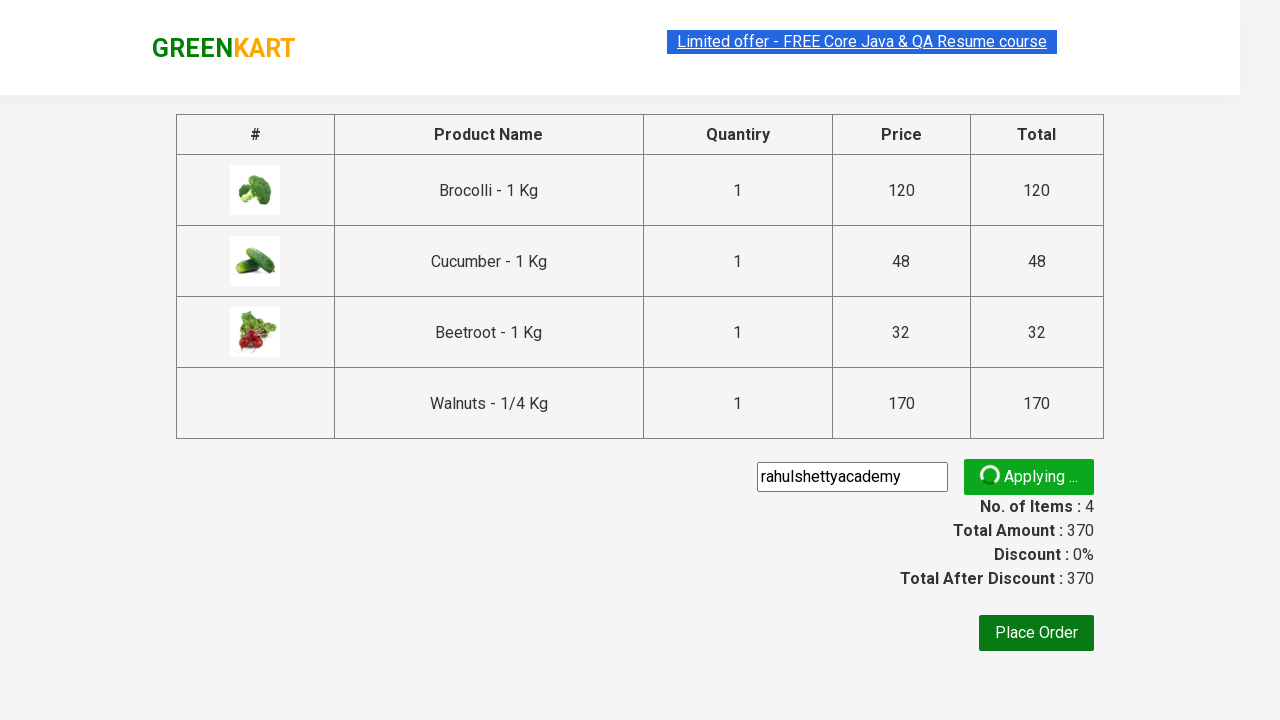

Cleared promo code input field on input[placeholder='Enter promo code']
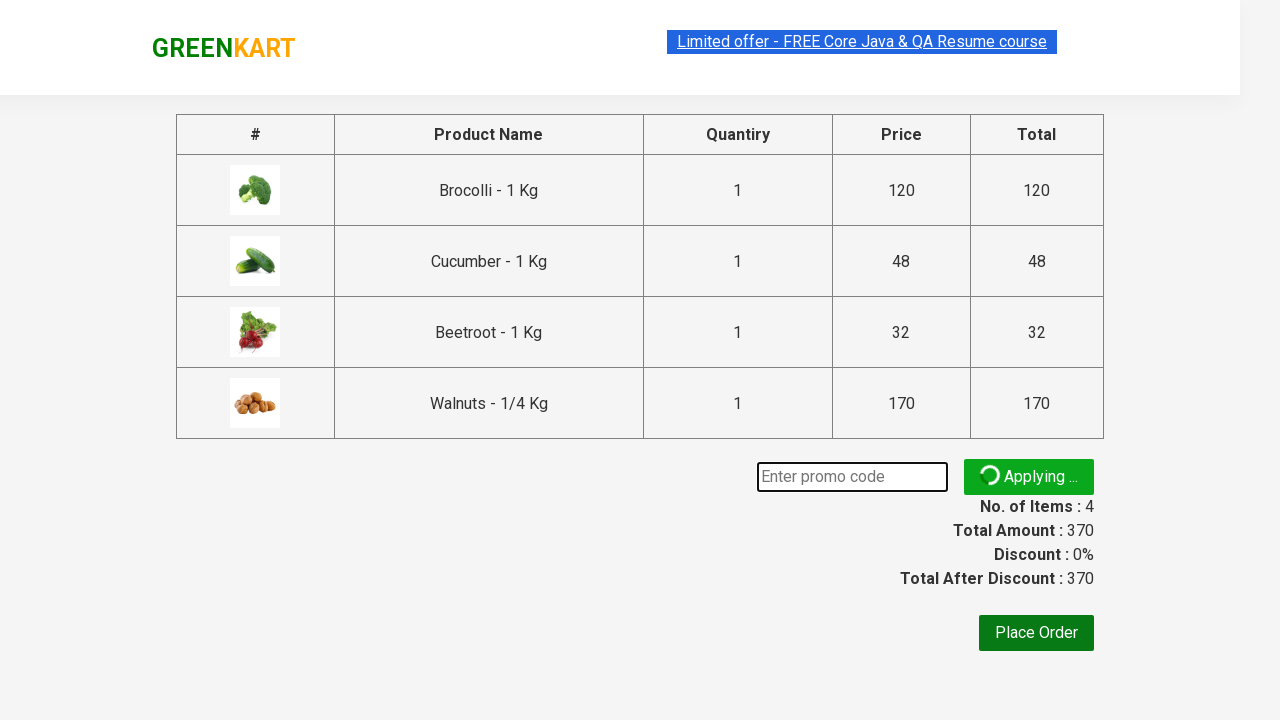

Waited for promo code info message to appear
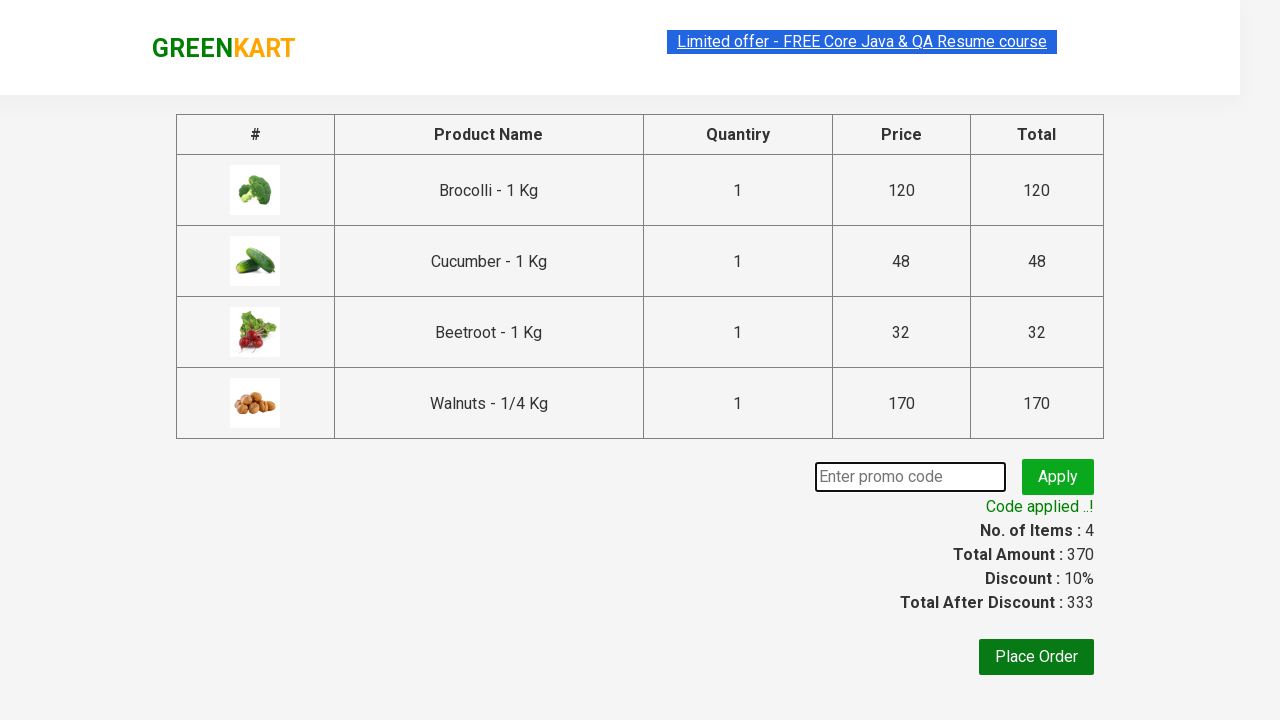

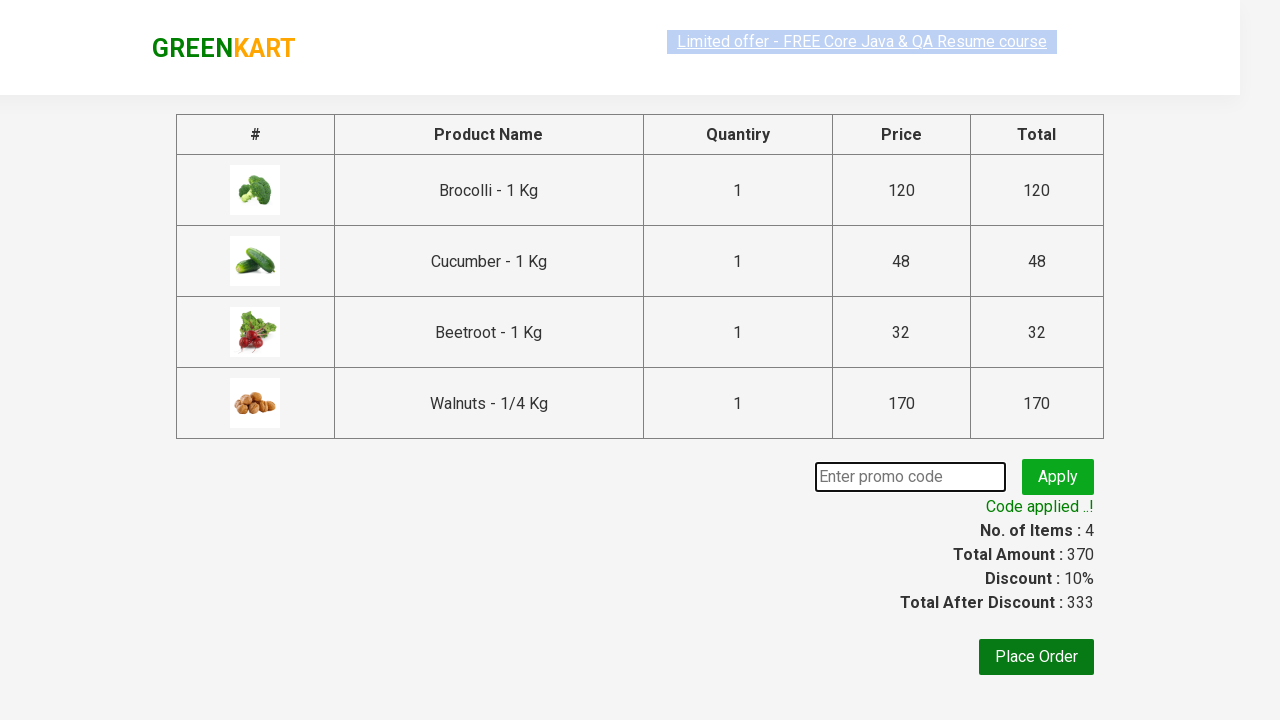